Tests opting out of A/B tests by adding a cookie before visiting the A/B test page

Starting URL: http://the-internet.herokuapp.com

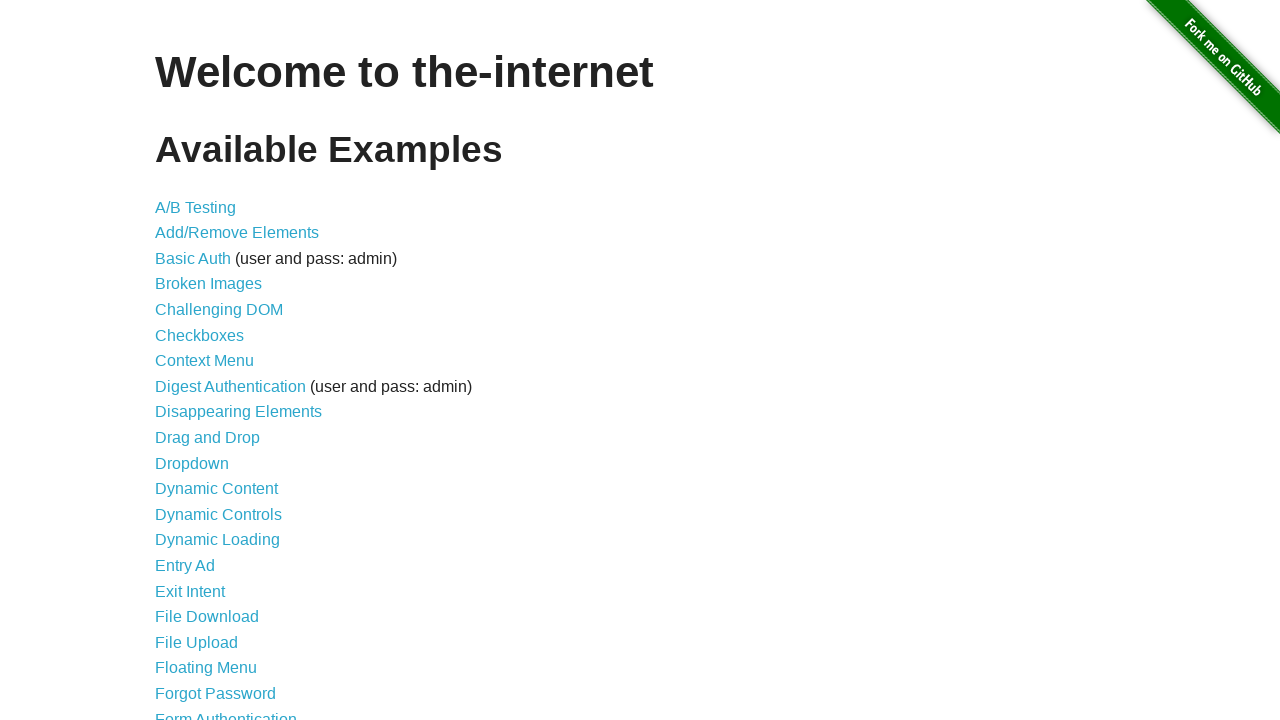

Added optimizelyOptOut cookie to opt out of A/B tests
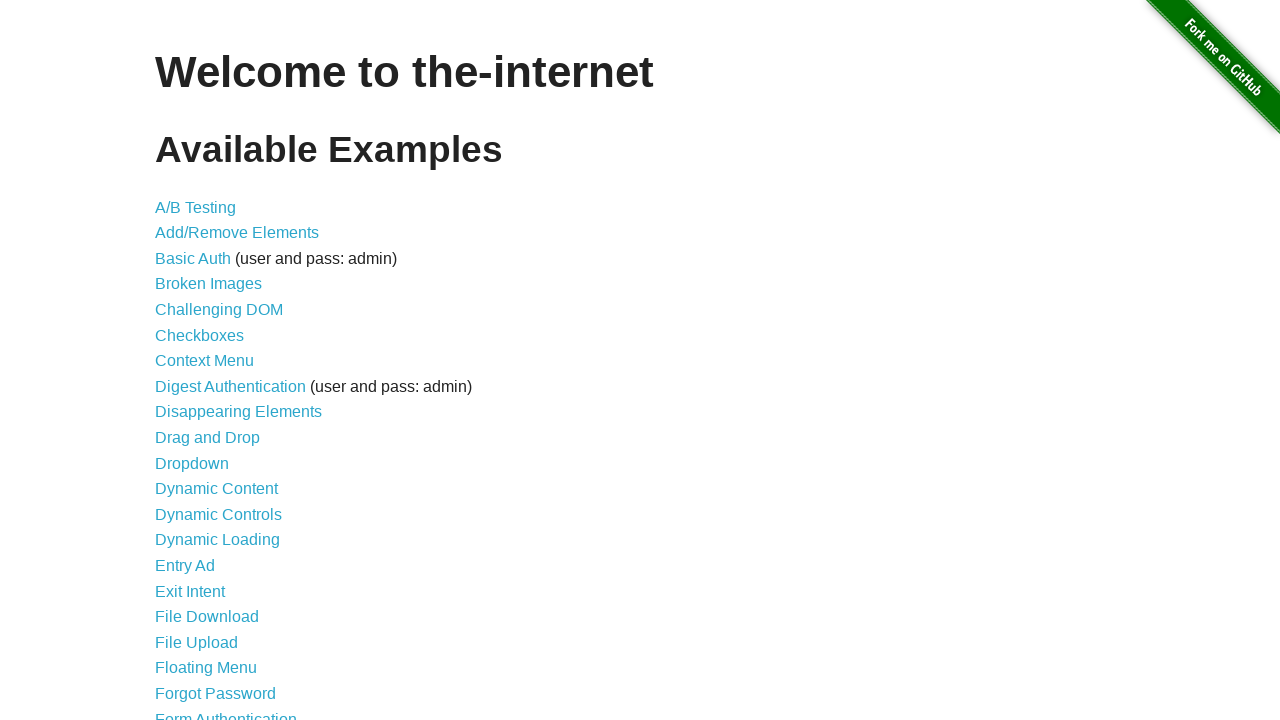

Navigated to A/B test page
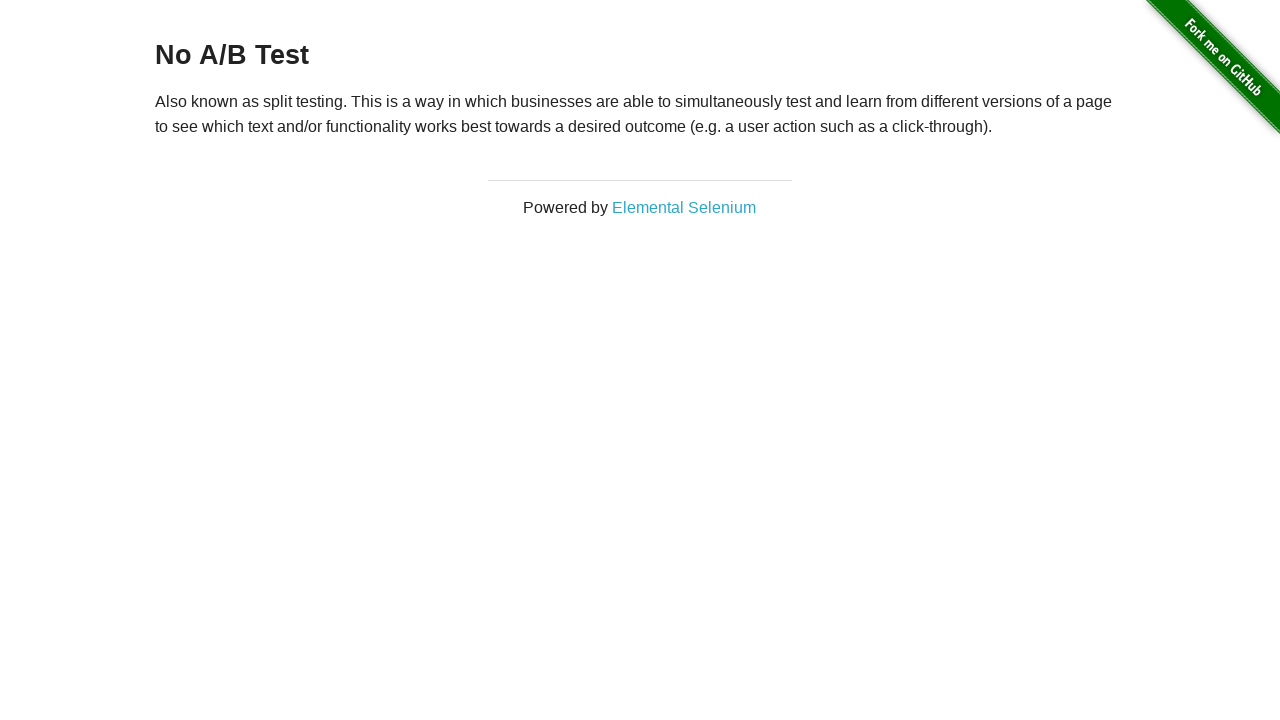

A/B test page heading loaded, confirming opt-out status
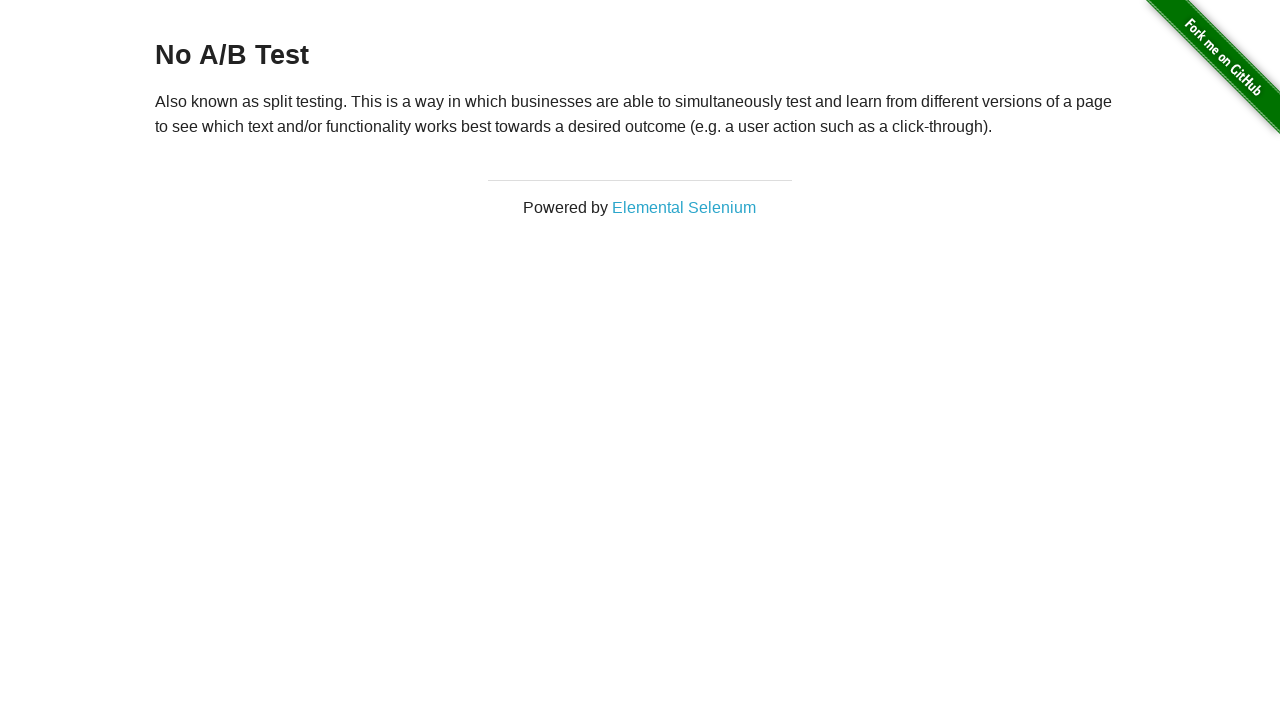

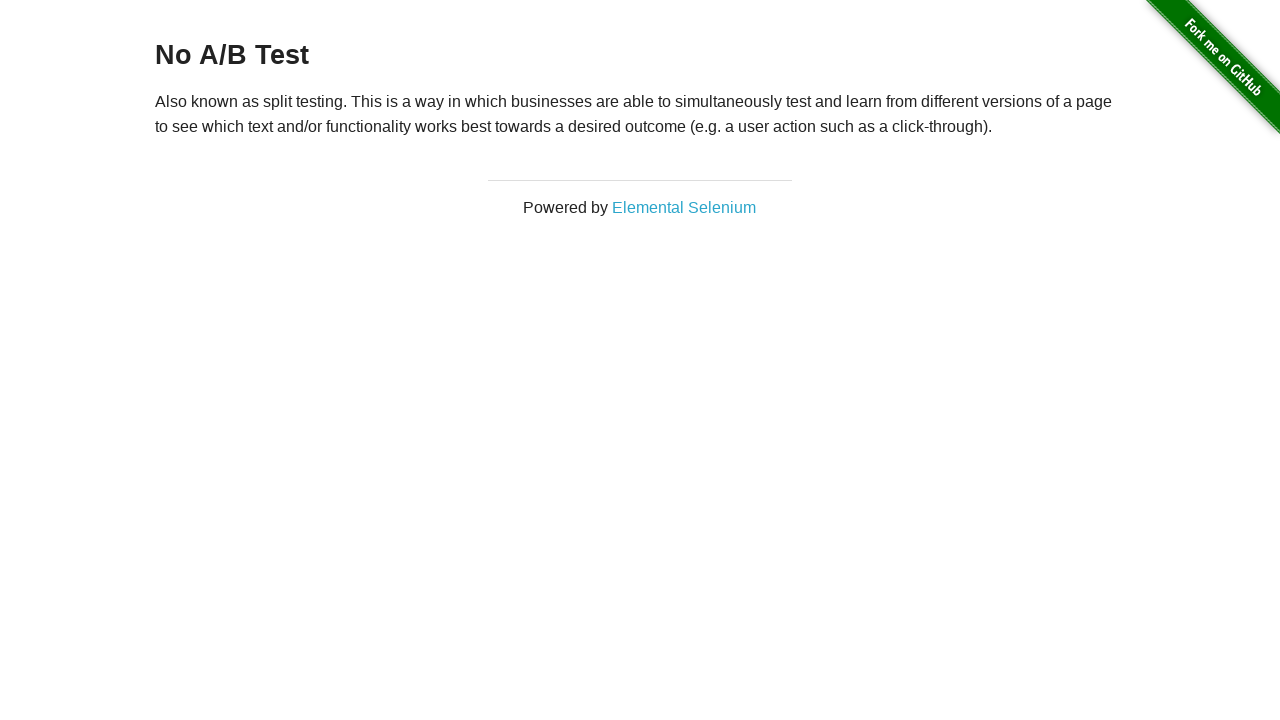